Tests day dropdown selection by selecting the first day using index and verifying it shows "1"

Starting URL: https://practice.cydeo.com/dropdown

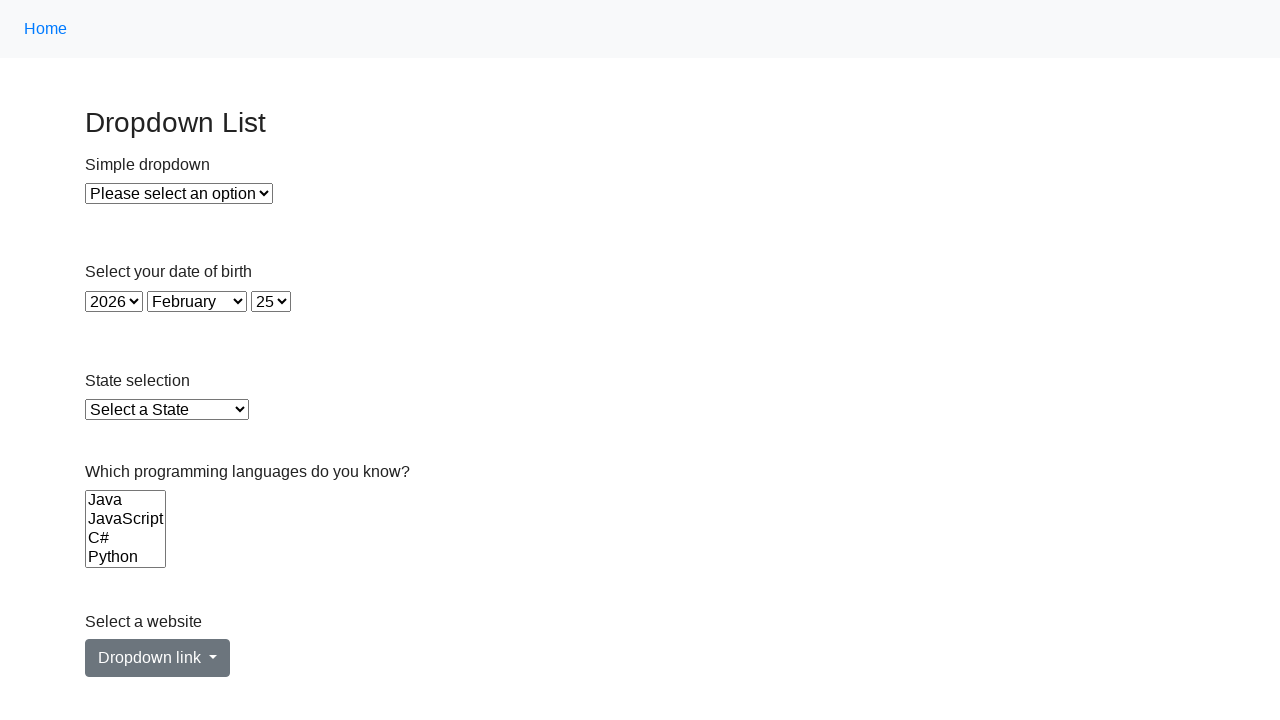

Located day dropdown element
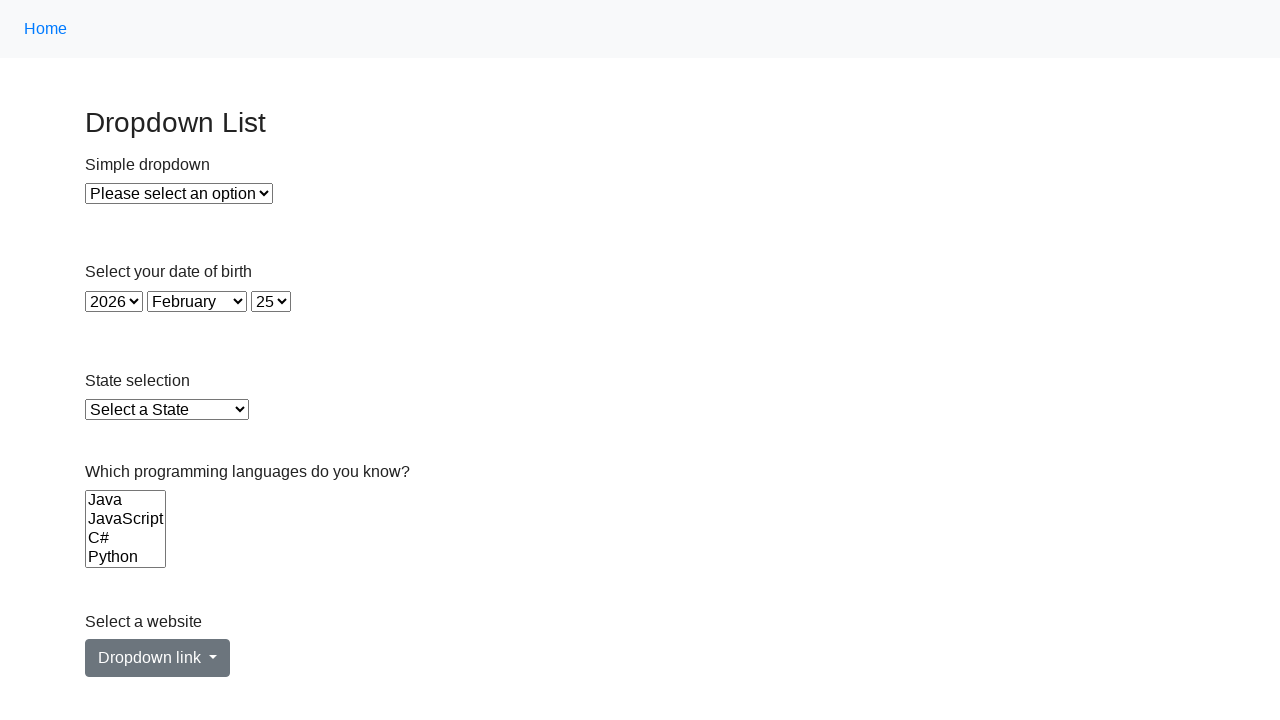

Selected first day (index 0) from dropdown on #day
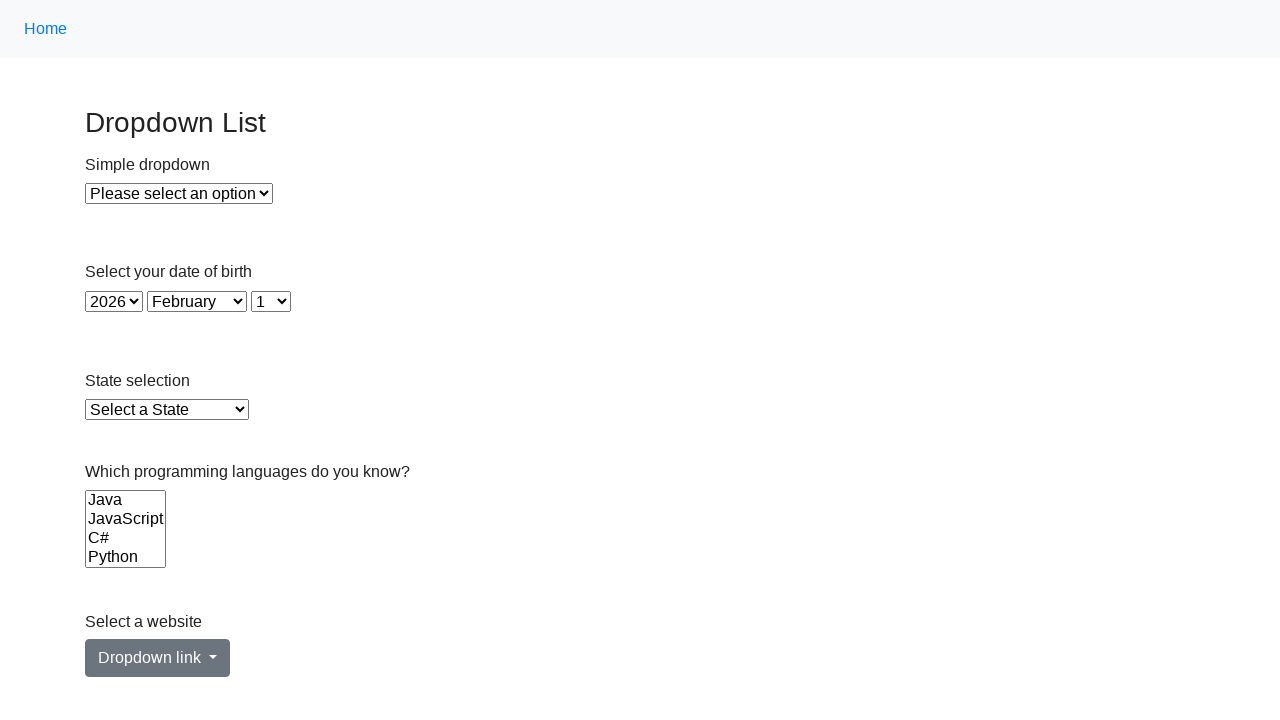

Verified selected day displays '1'
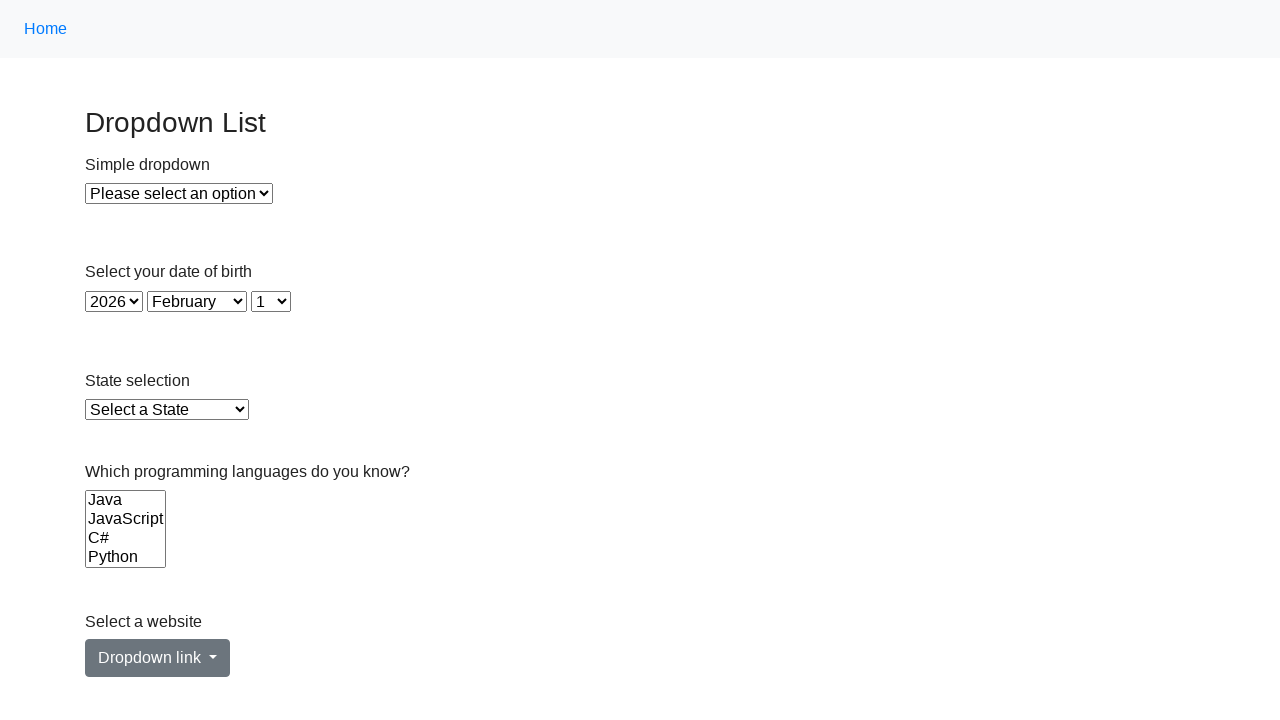

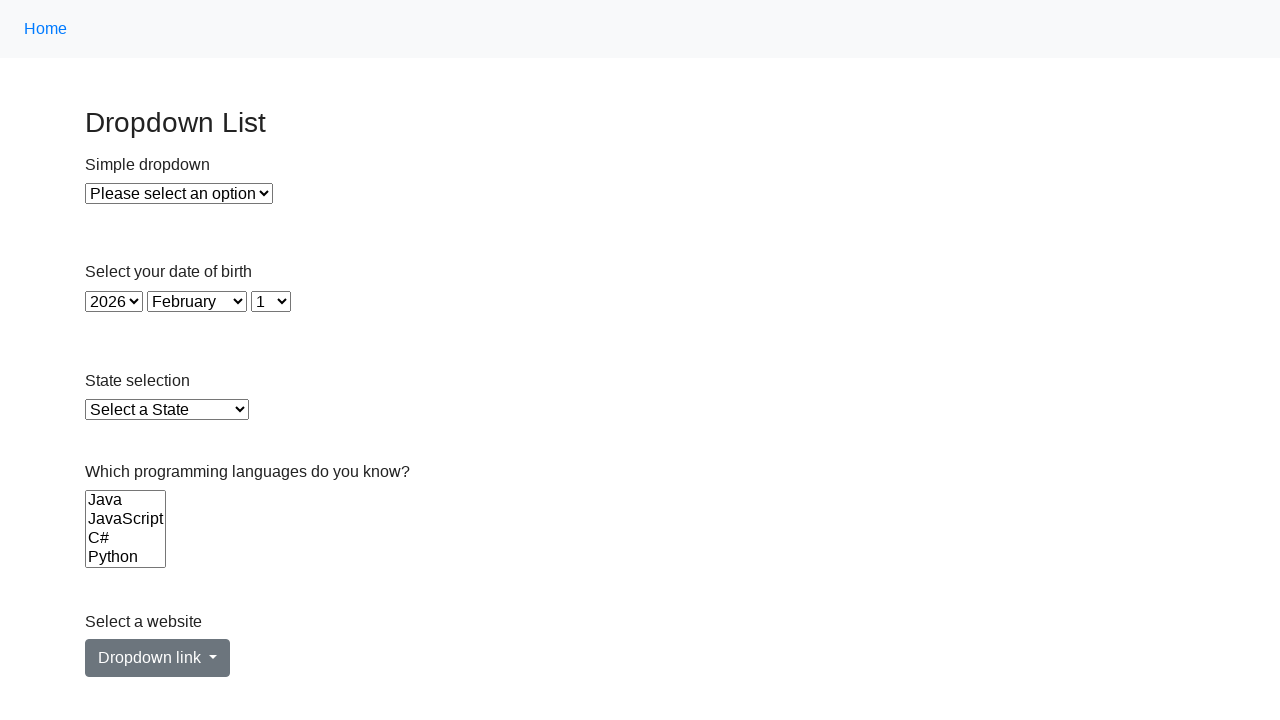